Tests checkbox functionality by navigating to a checkbox demo page and clicking on a checkbox element to select it.

Starting URL: http://syntaxprojects.com/basic-checkbox-demo.php

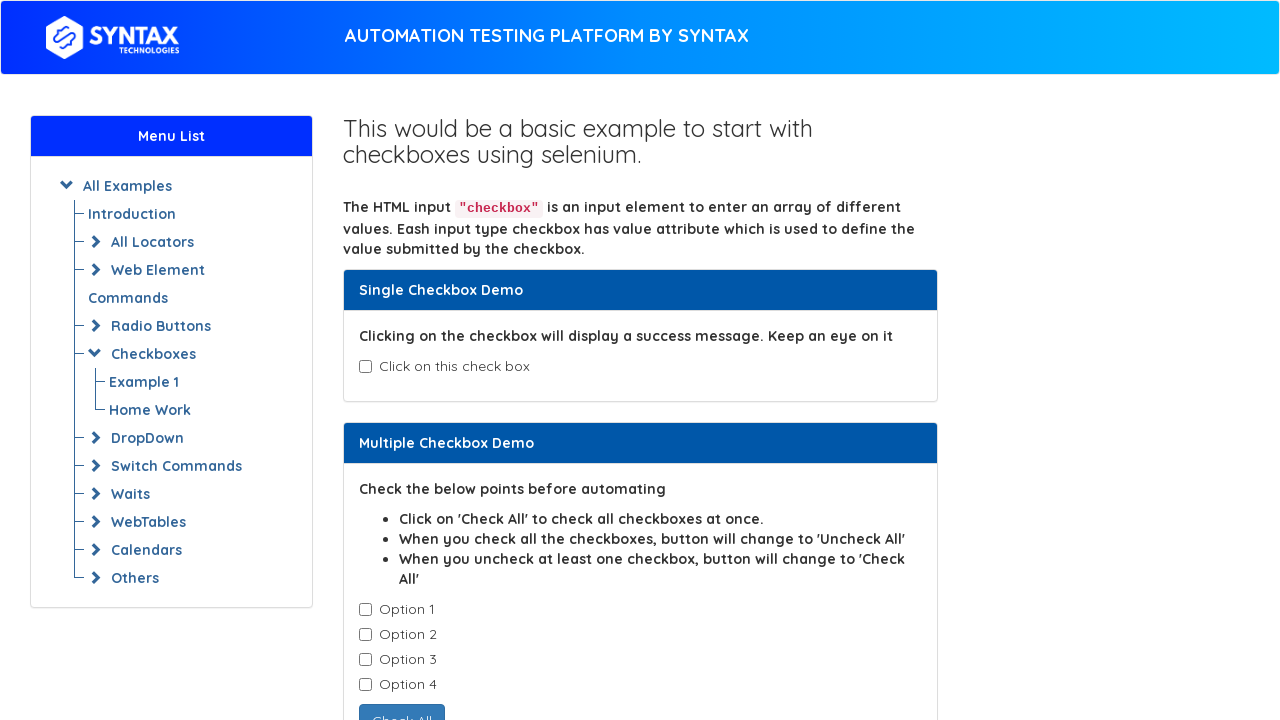

Clicked checkbox element to select it at (365, 367) on #isAgeSelected
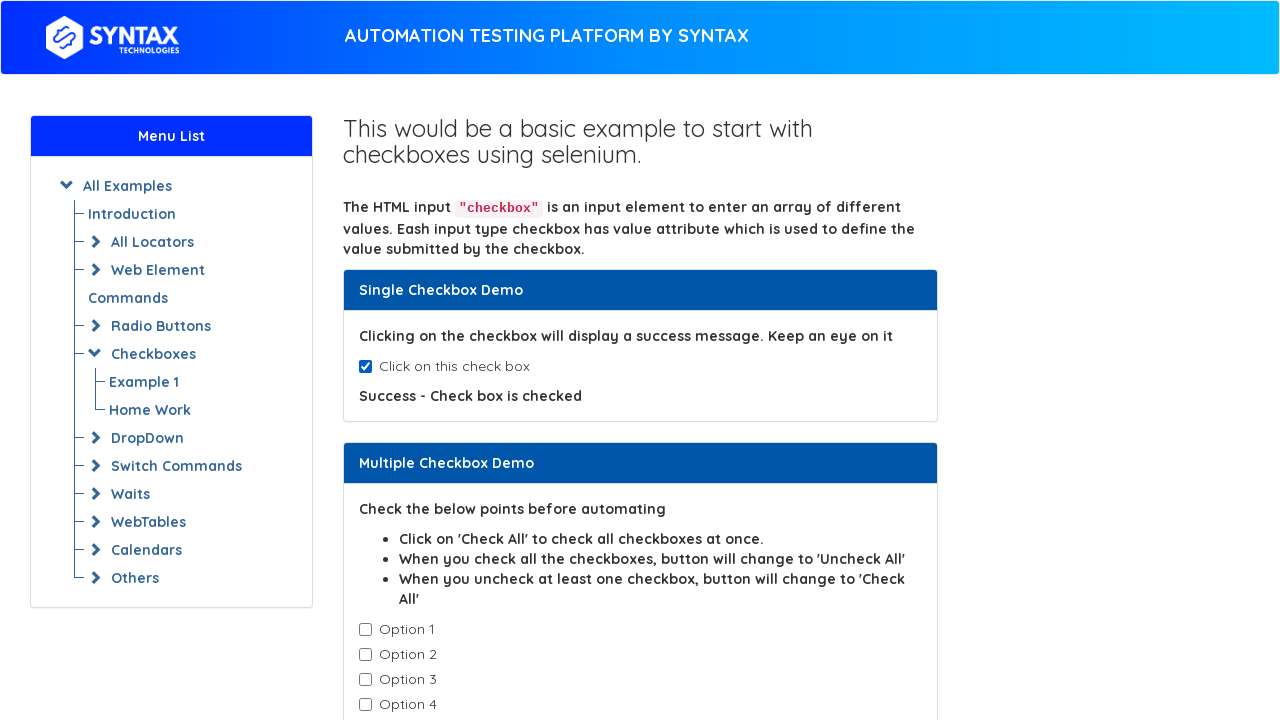

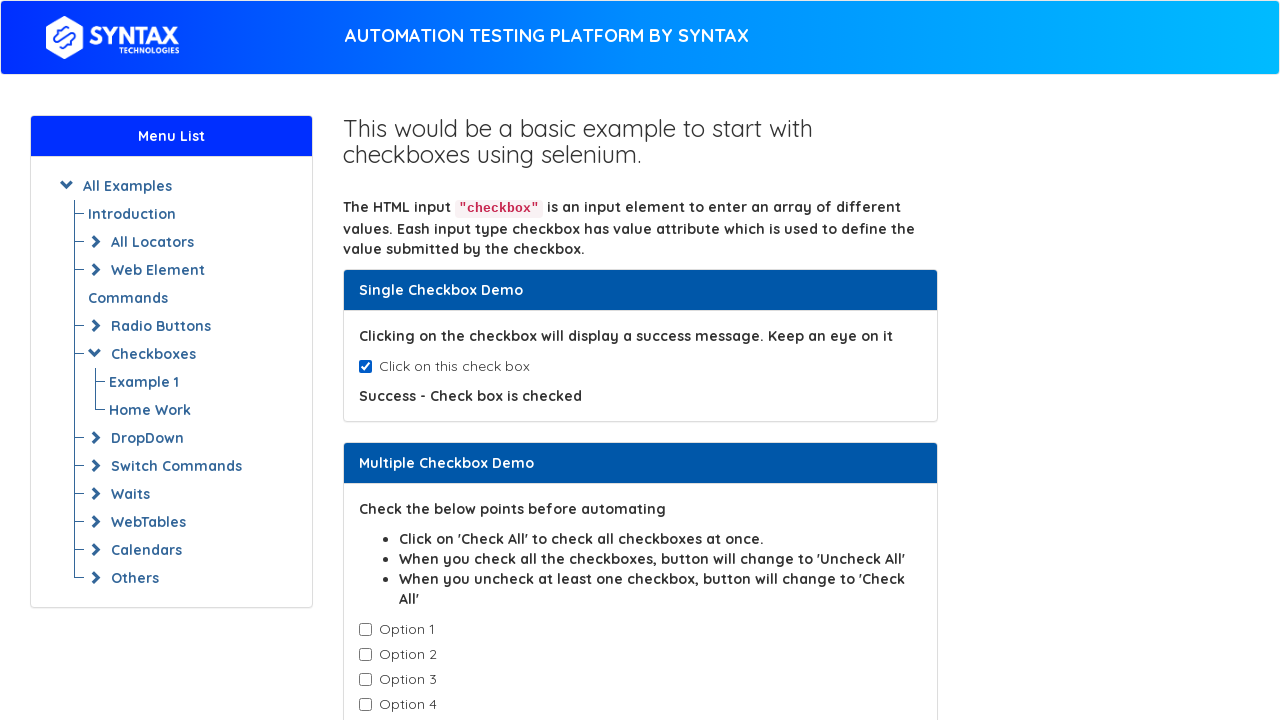